Tests input field functionality by entering a numeric value, clearing the field, and entering a different value to verify the input element accepts and clears text properly.

Starting URL: http://the-internet.herokuapp.com/inputs

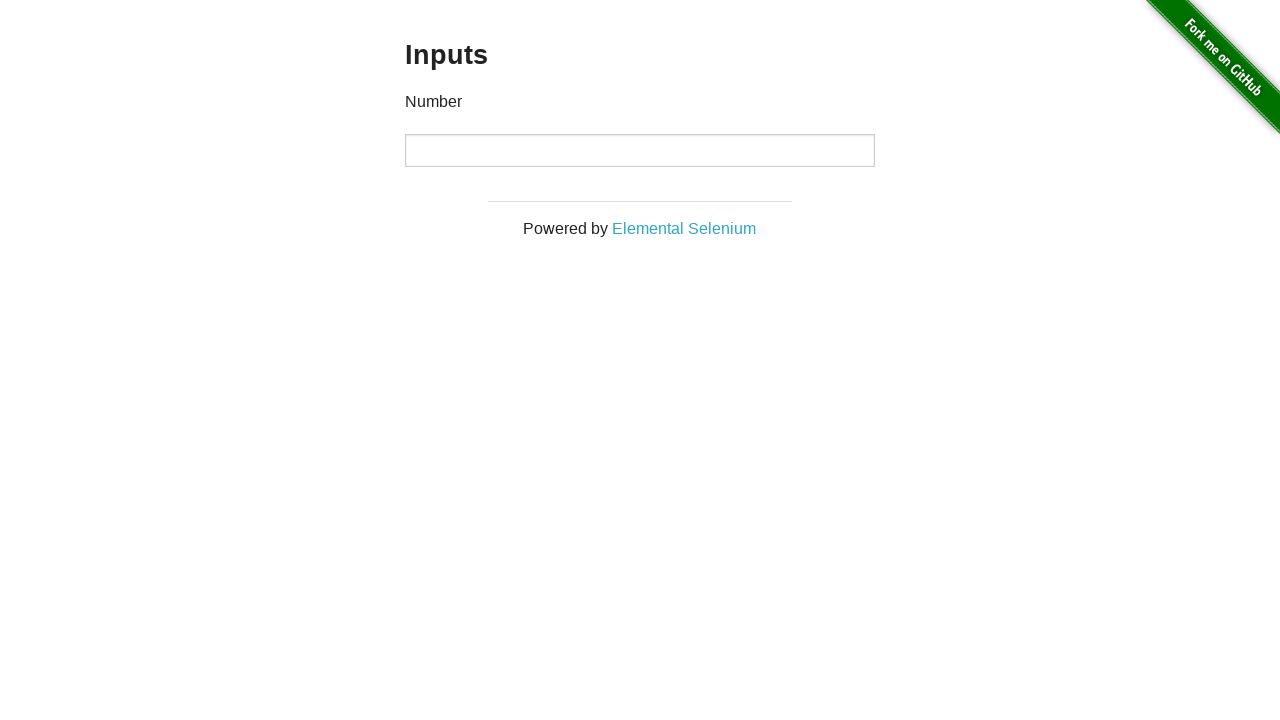

Entered numeric value '1000' into input field on input
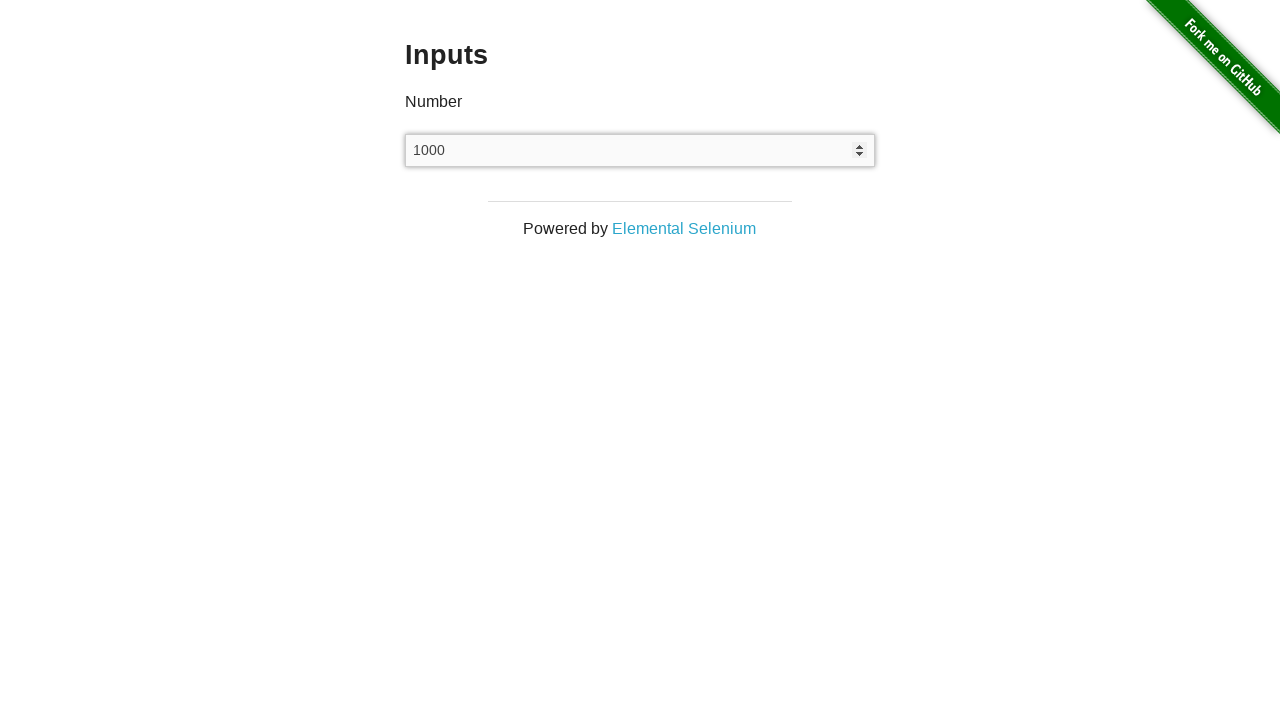

Waited 2 seconds to observe the entered value
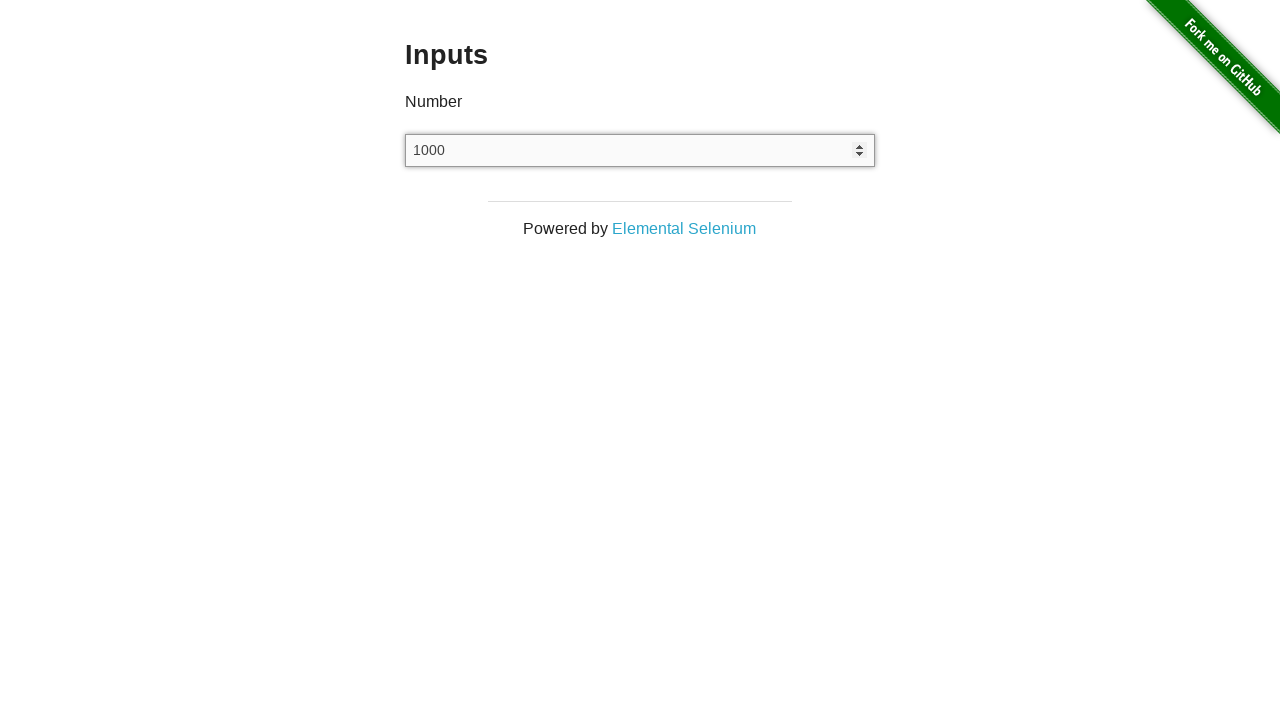

Cleared the input field on input
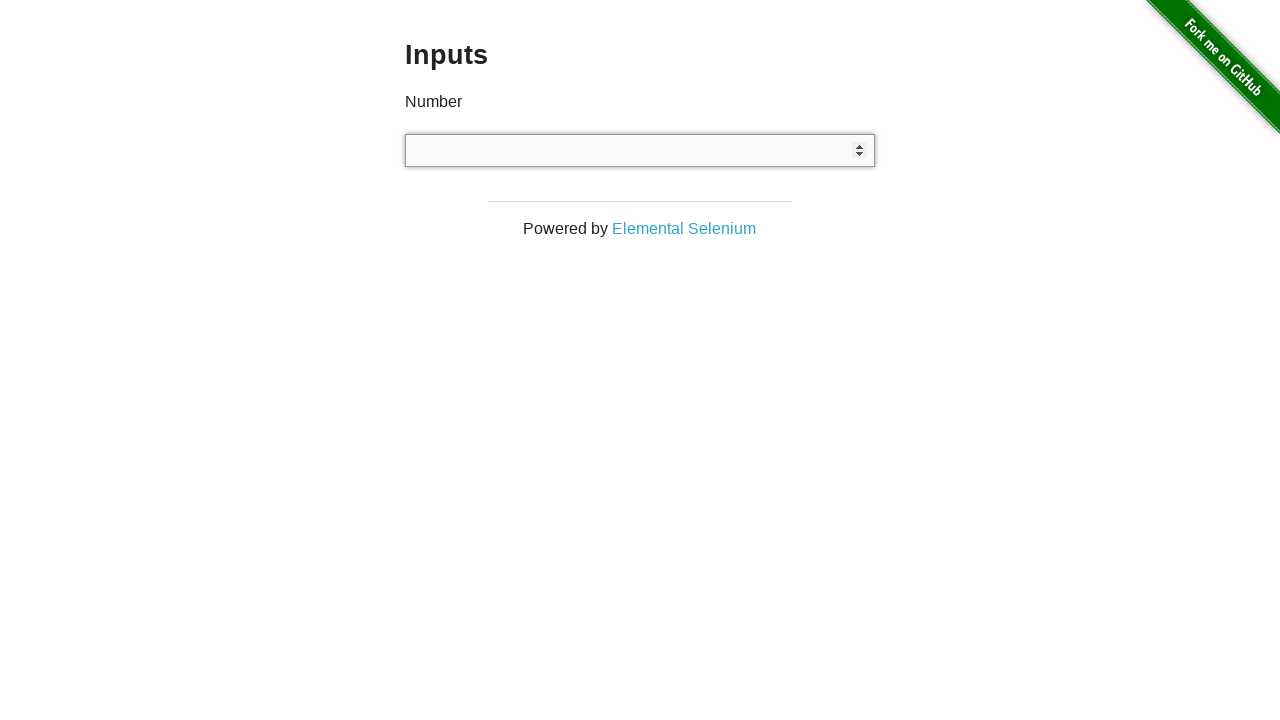

Waited 1 second after clearing field
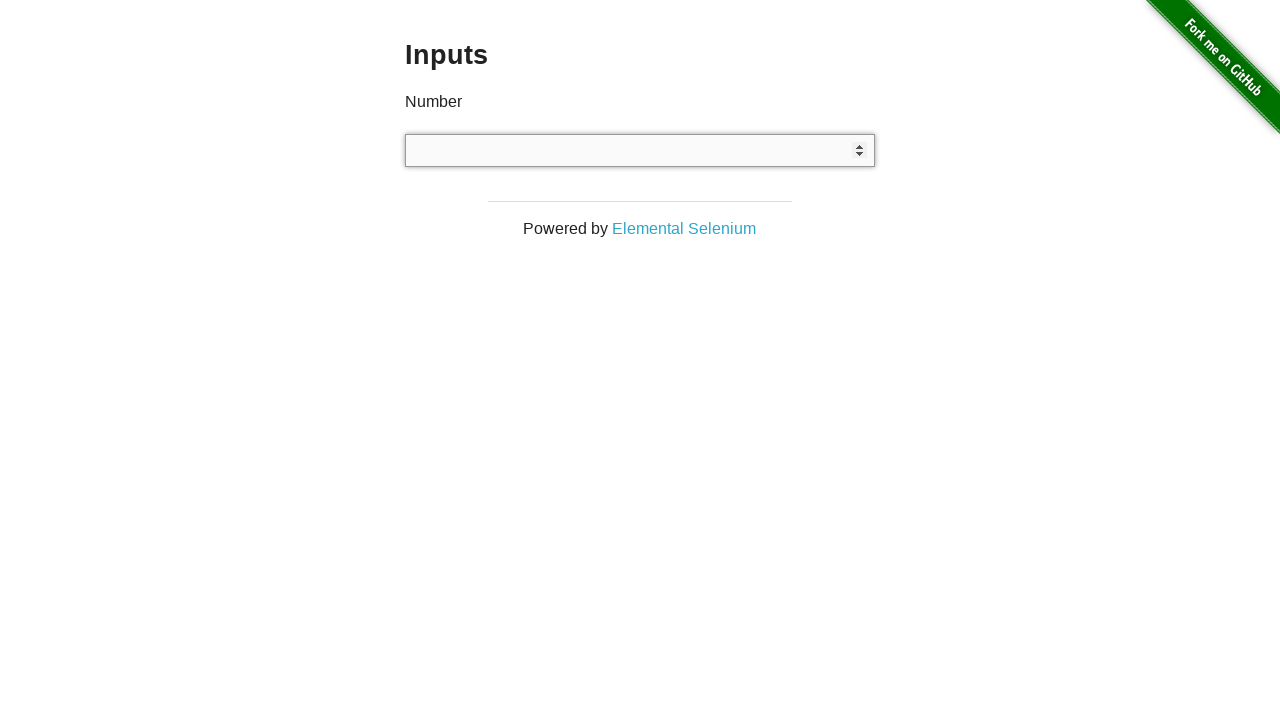

Entered new numeric value '999' into input field on input
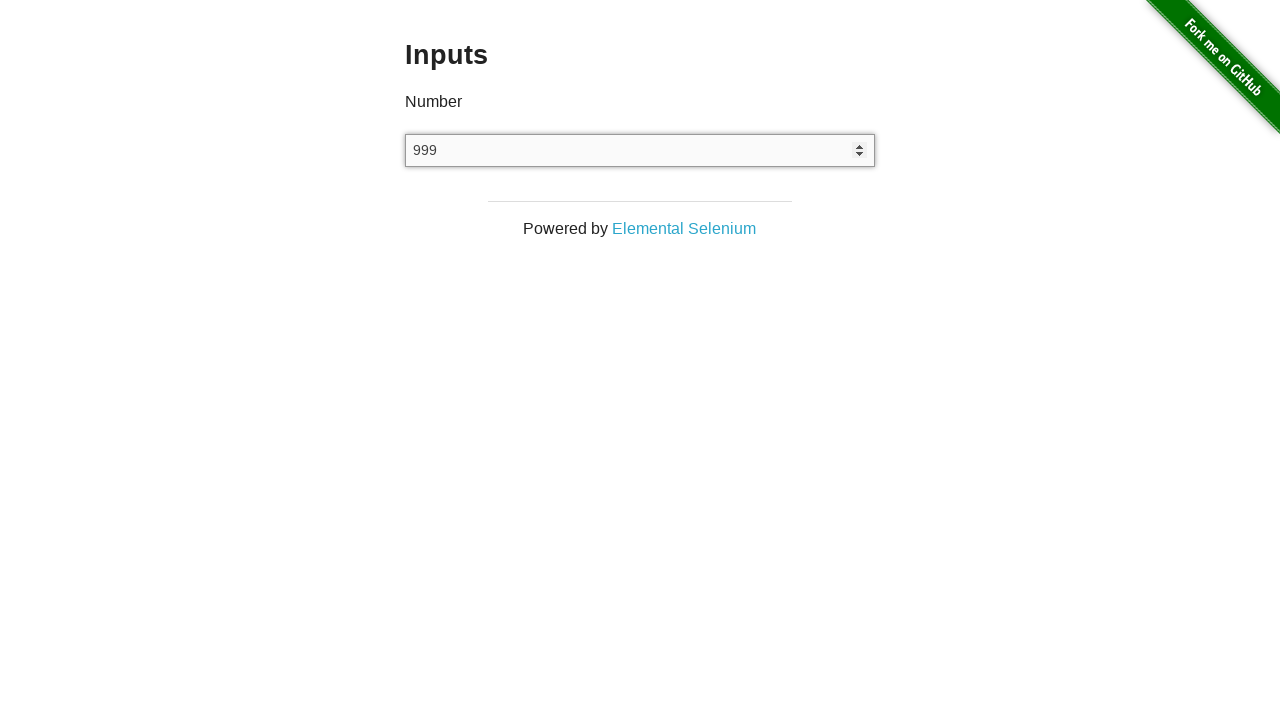

Waited 2 seconds to observe the final value
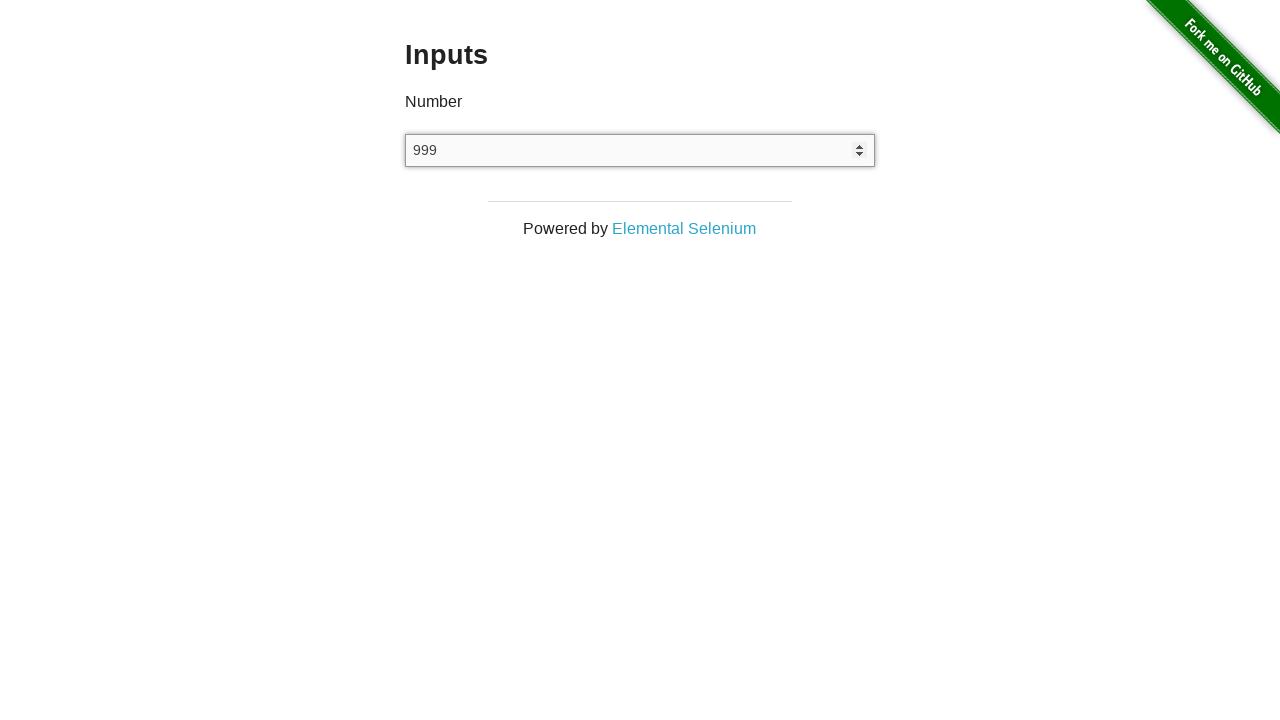

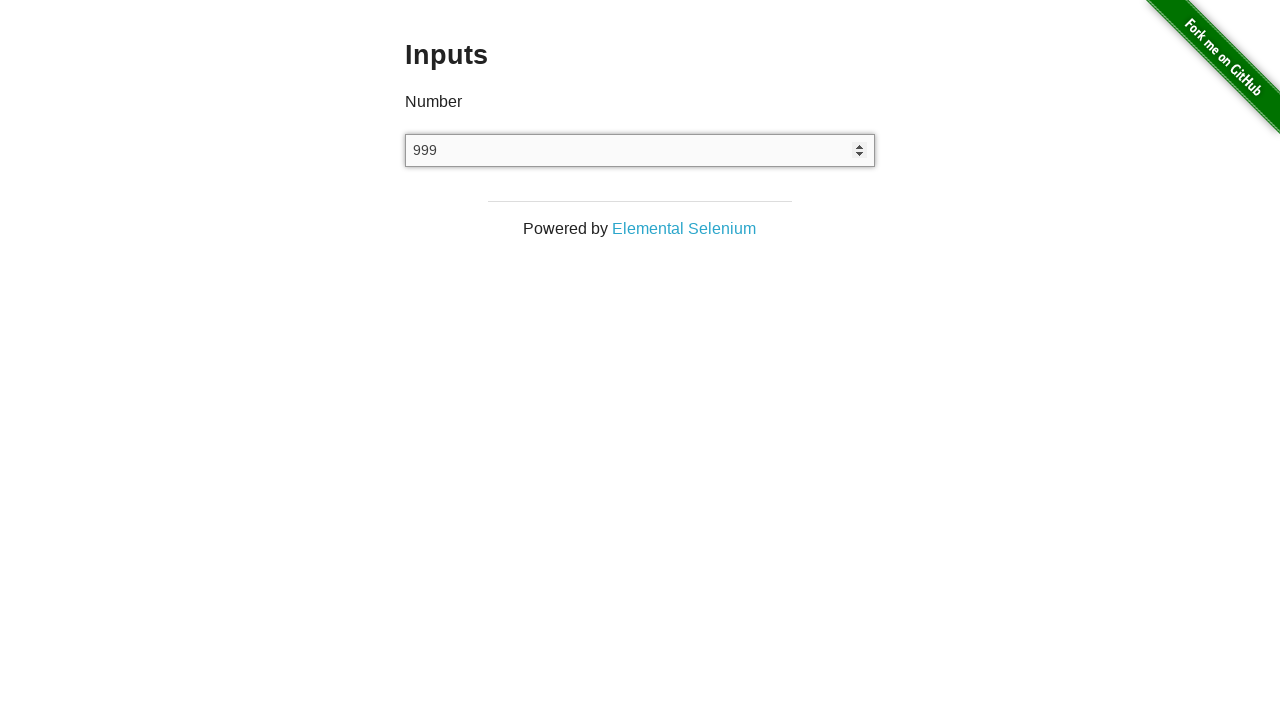